Solves a math problem by extracting a value from an element attribute, calculating the result, and submitting a form with the answer along with checkbox and radio button selections

Starting URL: http://suninjuly.github.io/get_attribute.html

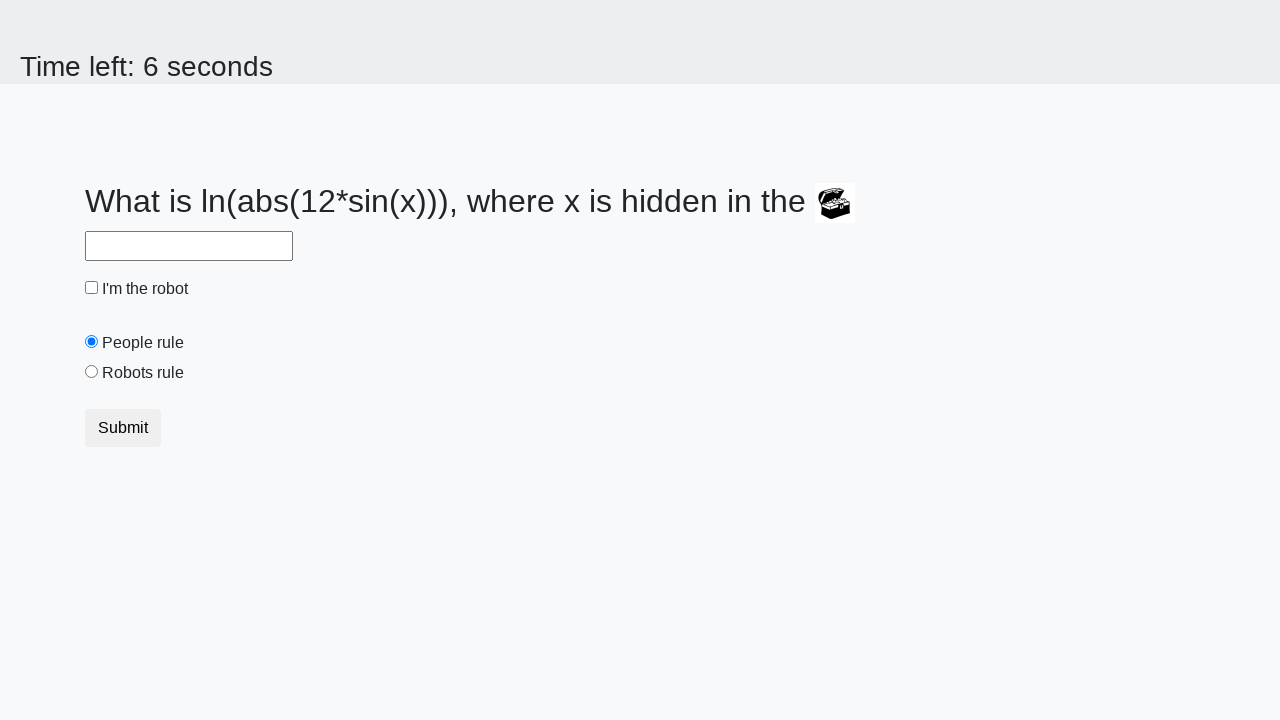

Located treasure element
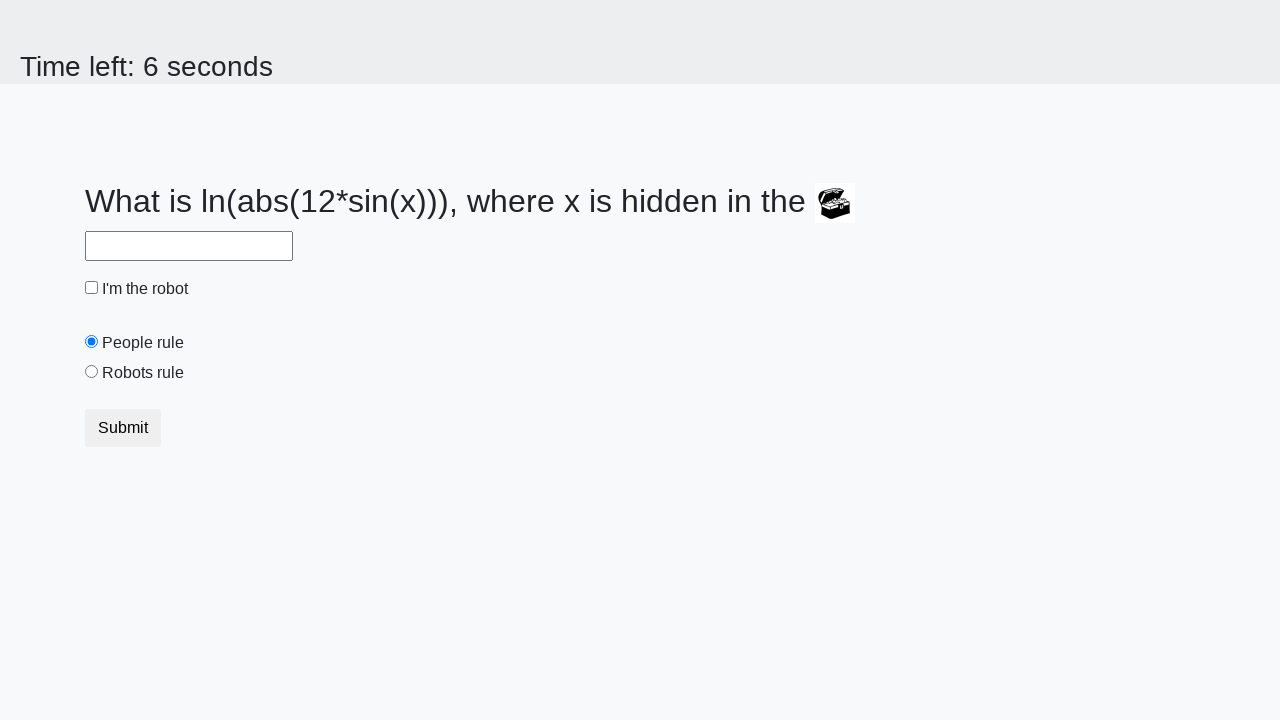

Extracted valuex attribute from treasure element
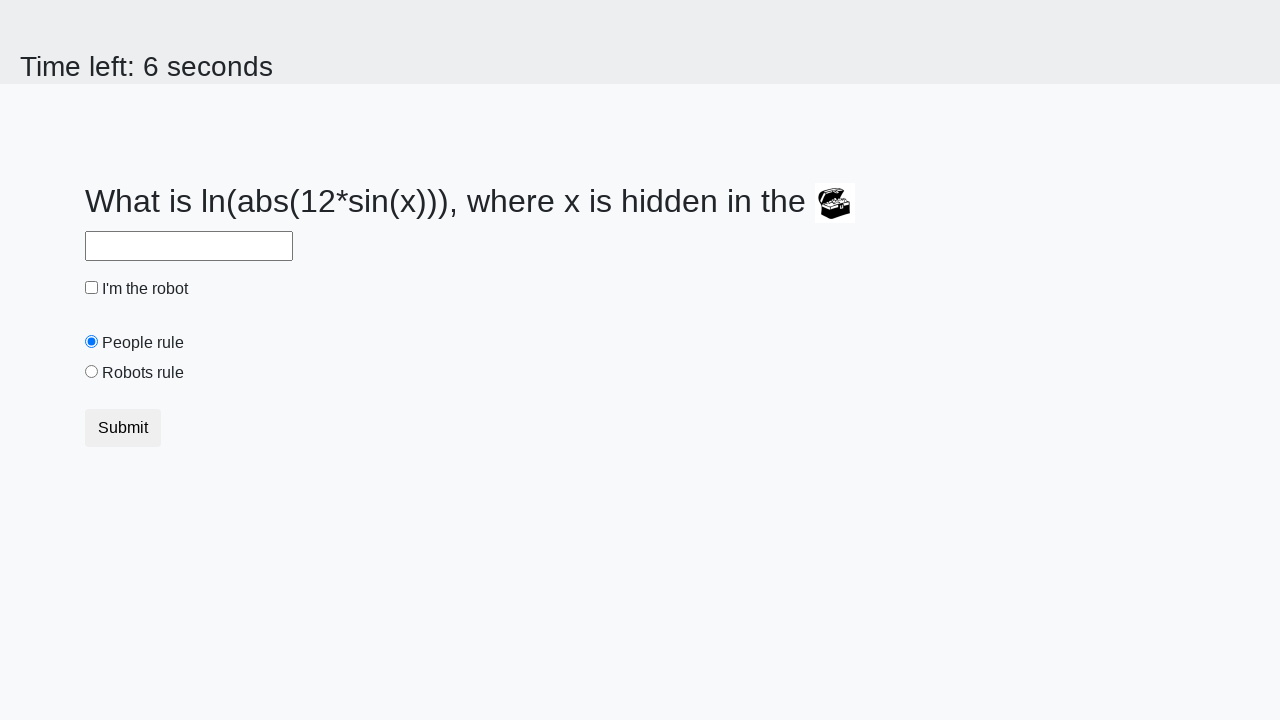

Calculated answer using math formula: log(abs(12*sin(x)))
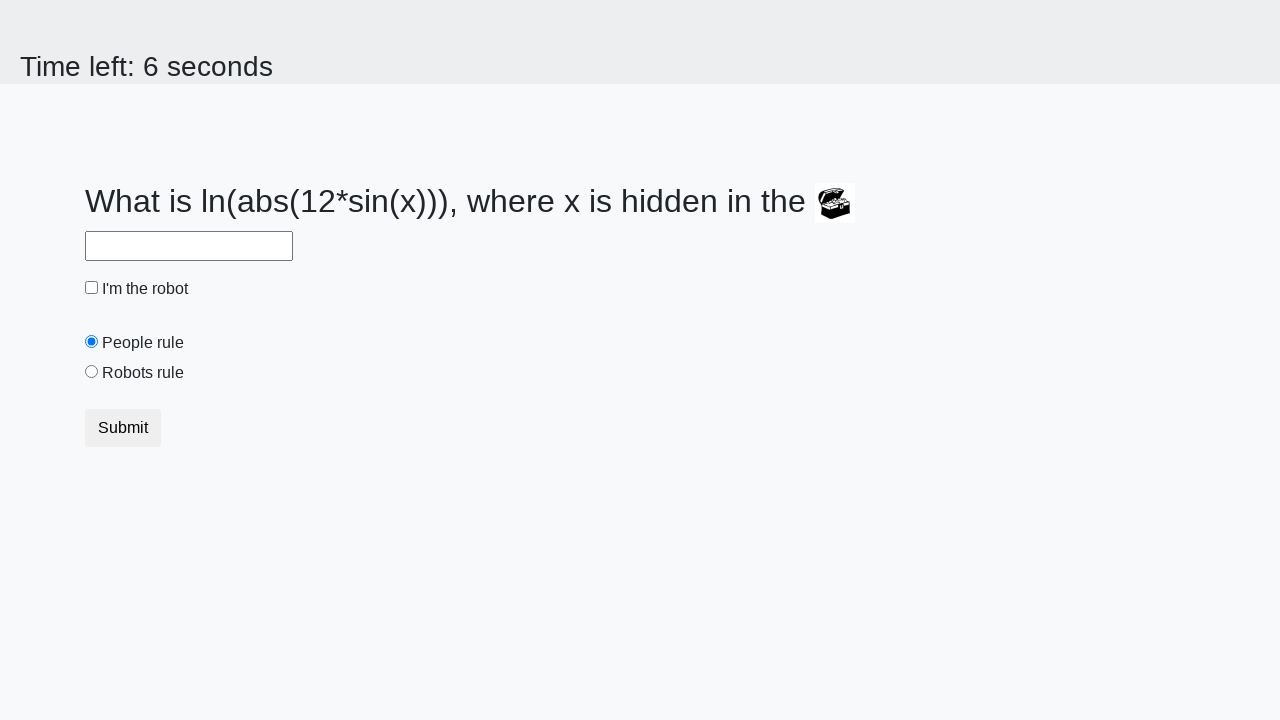

Filled answer field with calculated value on #answer
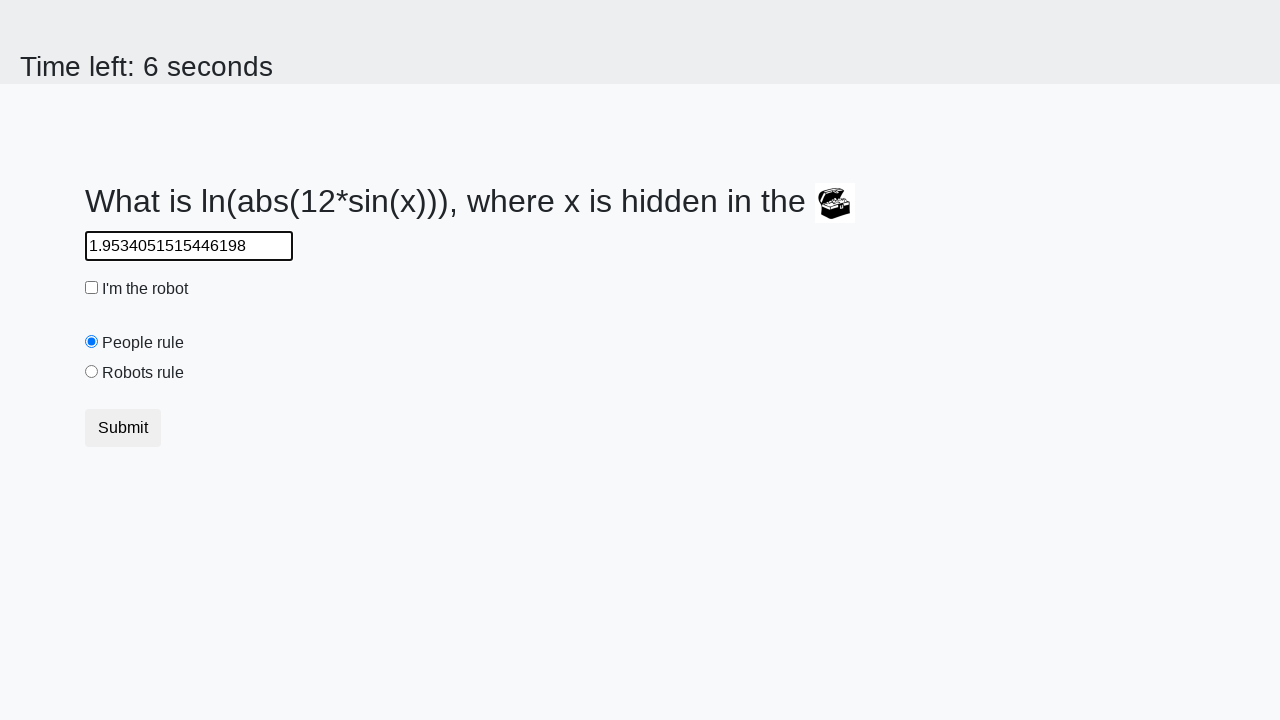

Clicked checkbox to enable it at (92, 288) on [type="checkbox"]
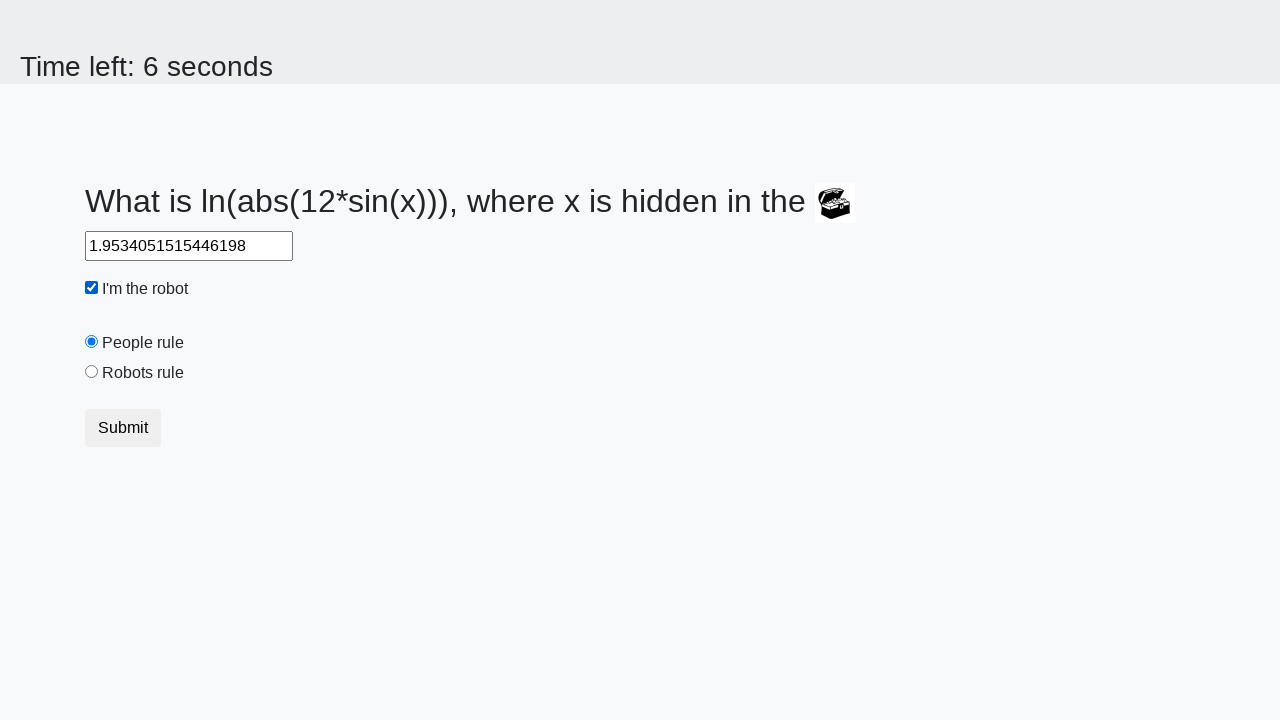

Selected robotsRule radio button at (92, 372) on #robotsRule
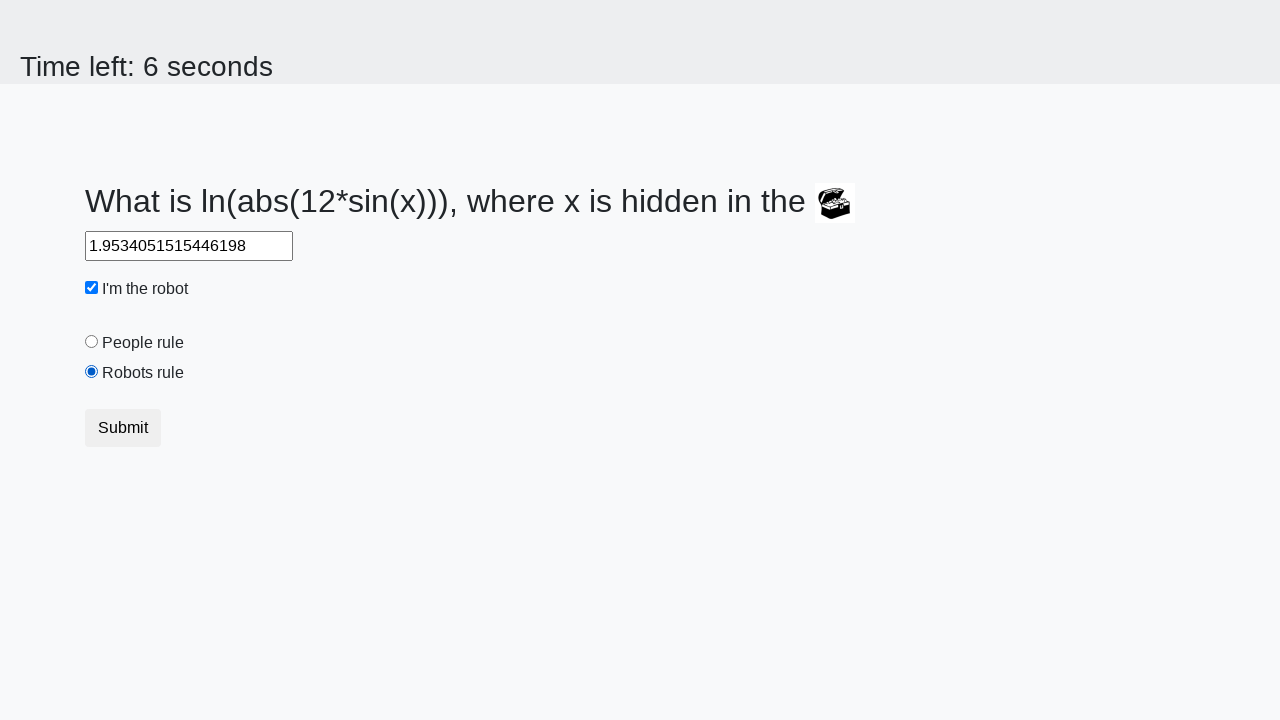

Submitted form by clicking submit button at (123, 428) on button.btn
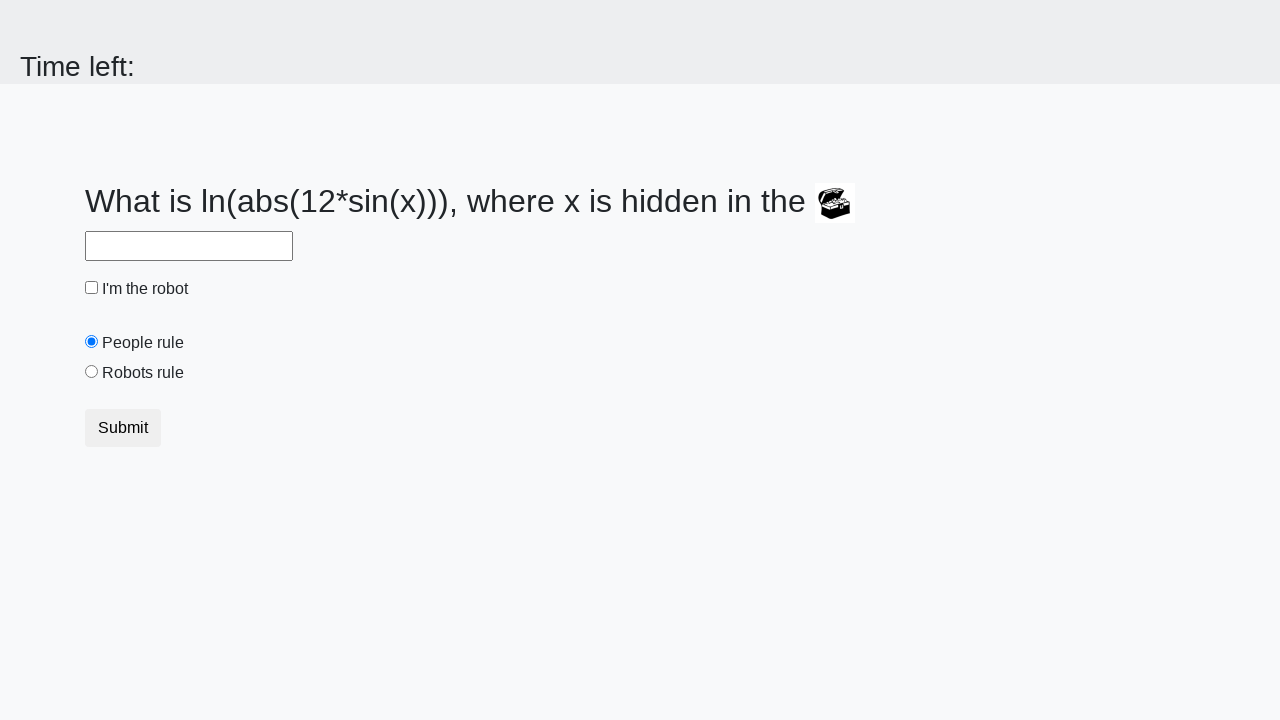

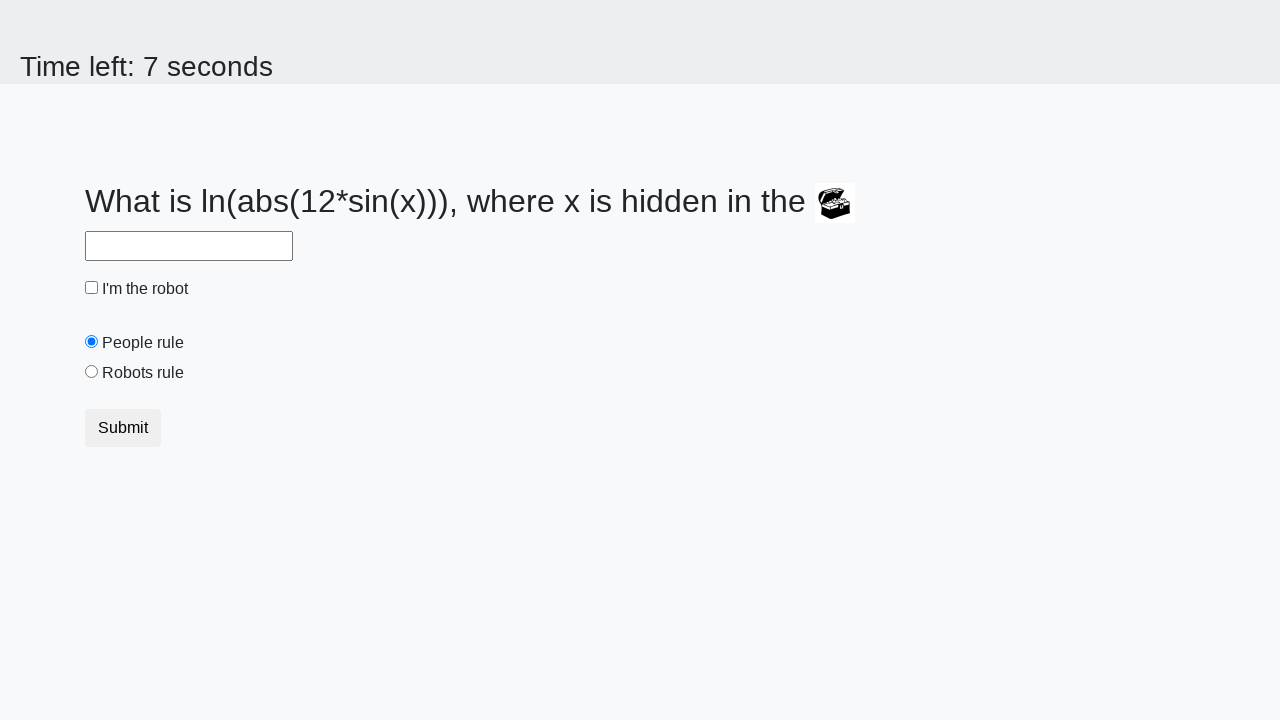